Tests a form that calculates the sum of two displayed numbers and selects the result from a dropdown menu before submitting

Starting URL: https://suninjuly.github.io/selects1.html

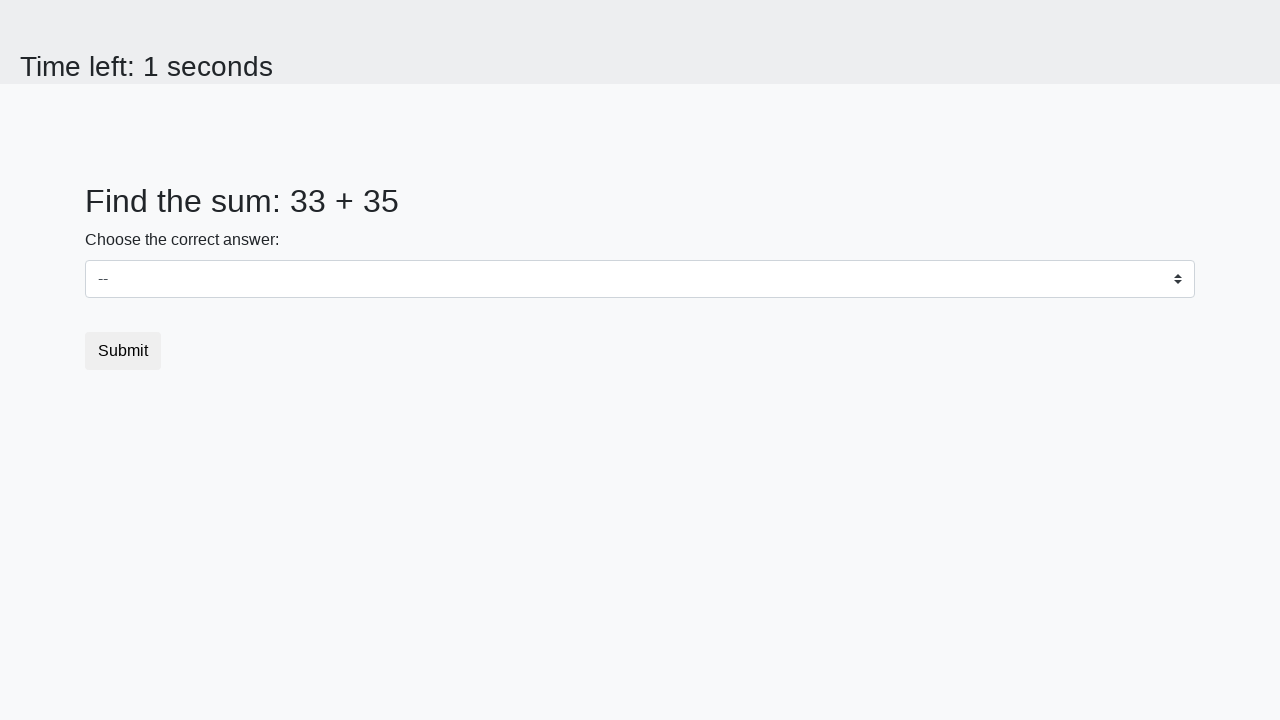

Retrieved first number from page
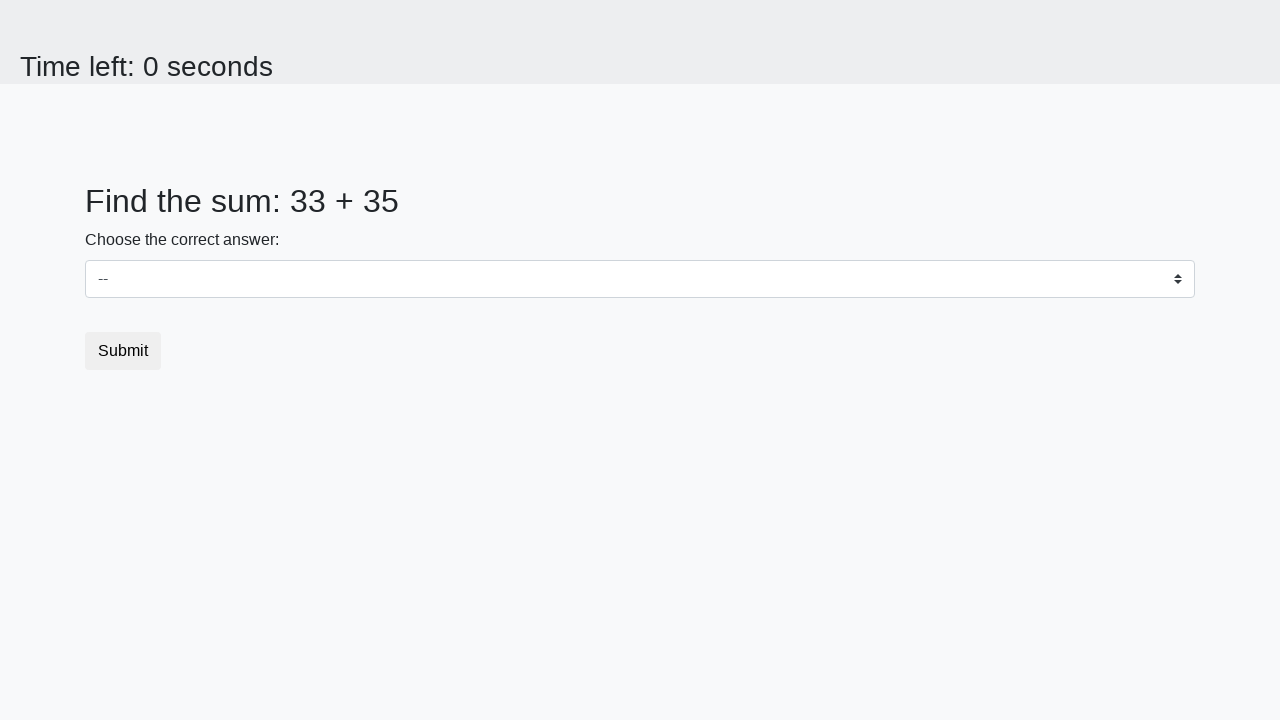

Retrieved second number from page
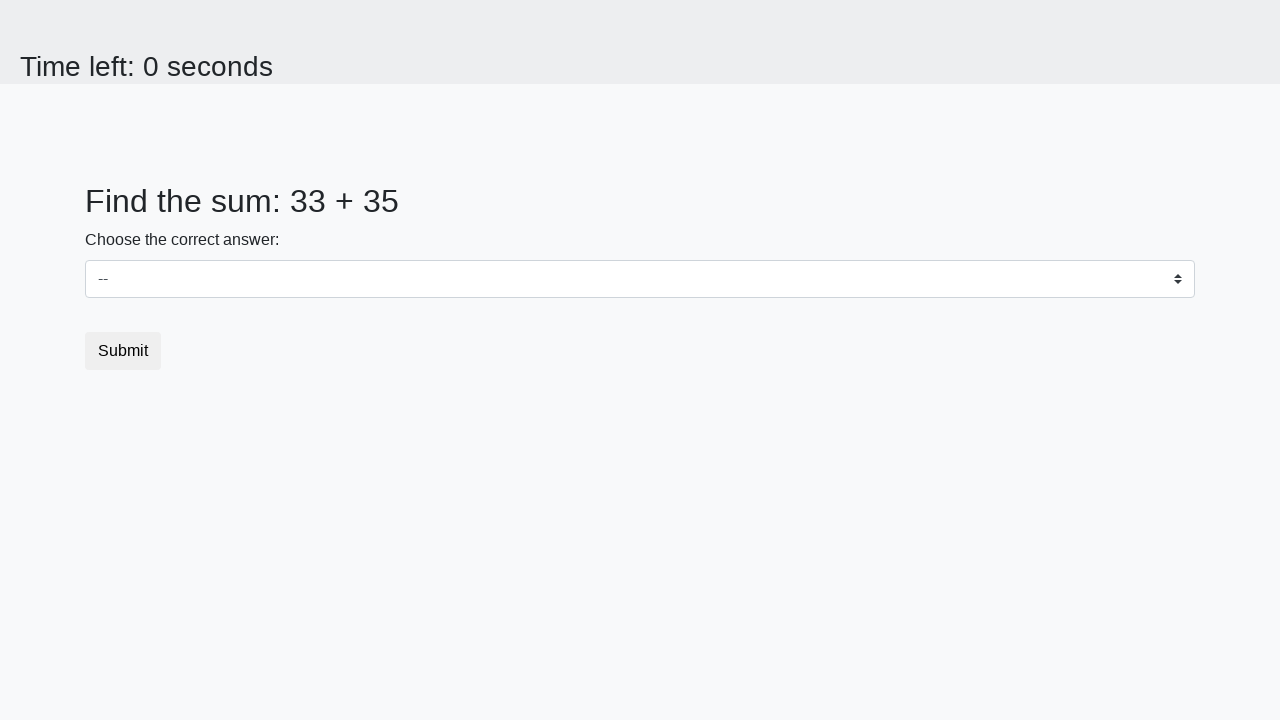

Calculated sum: 33 + 35 = 68
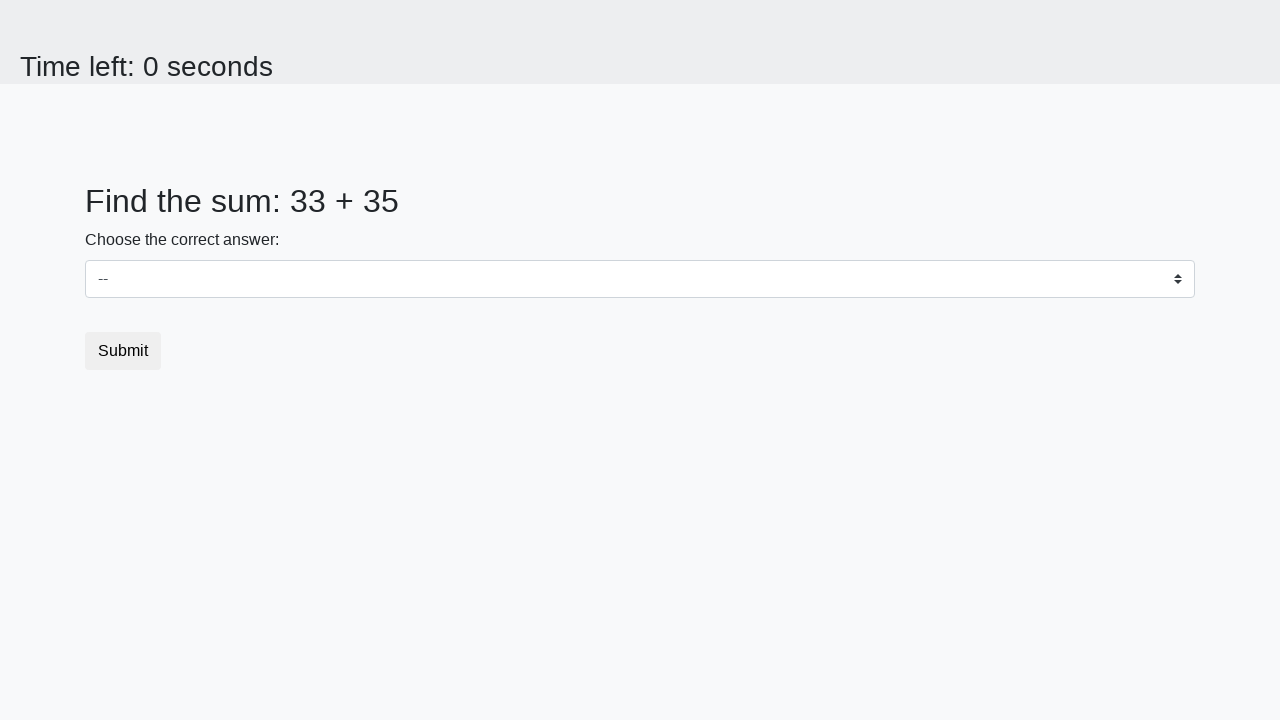

Selected calculated result '68' from dropdown menu on select
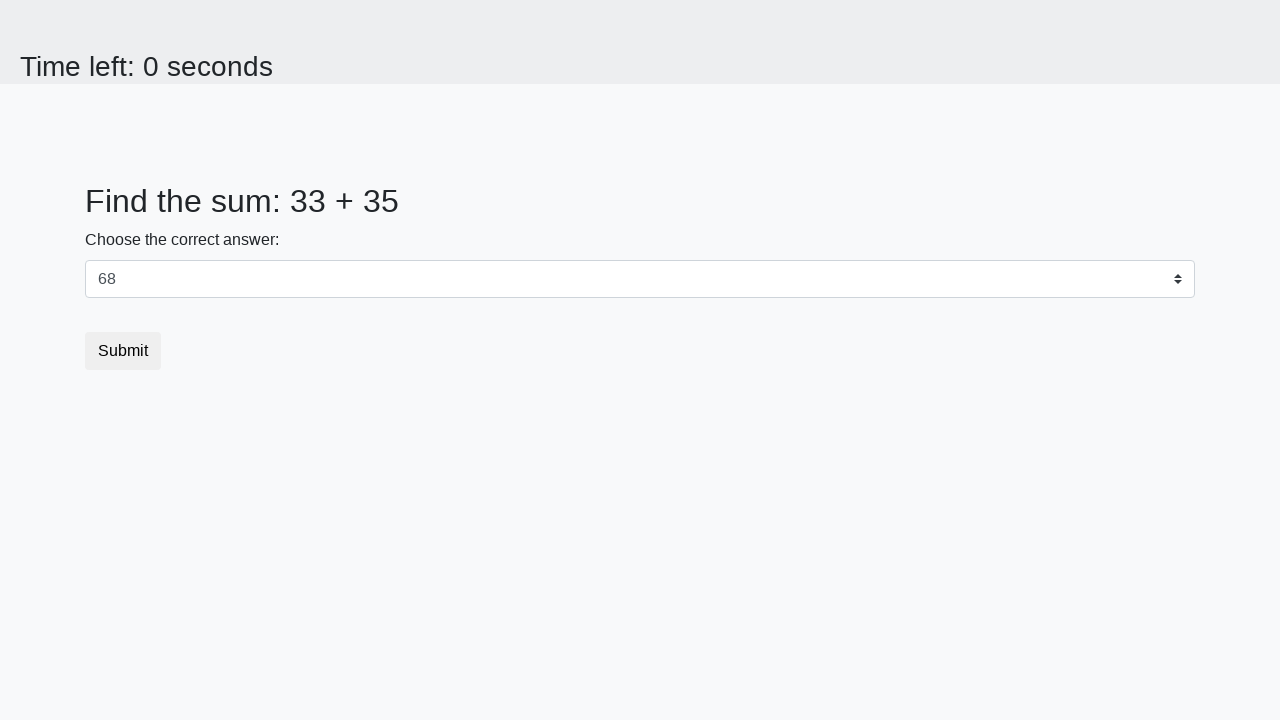

Clicked submit button to submit the form at (123, 351) on button.btn
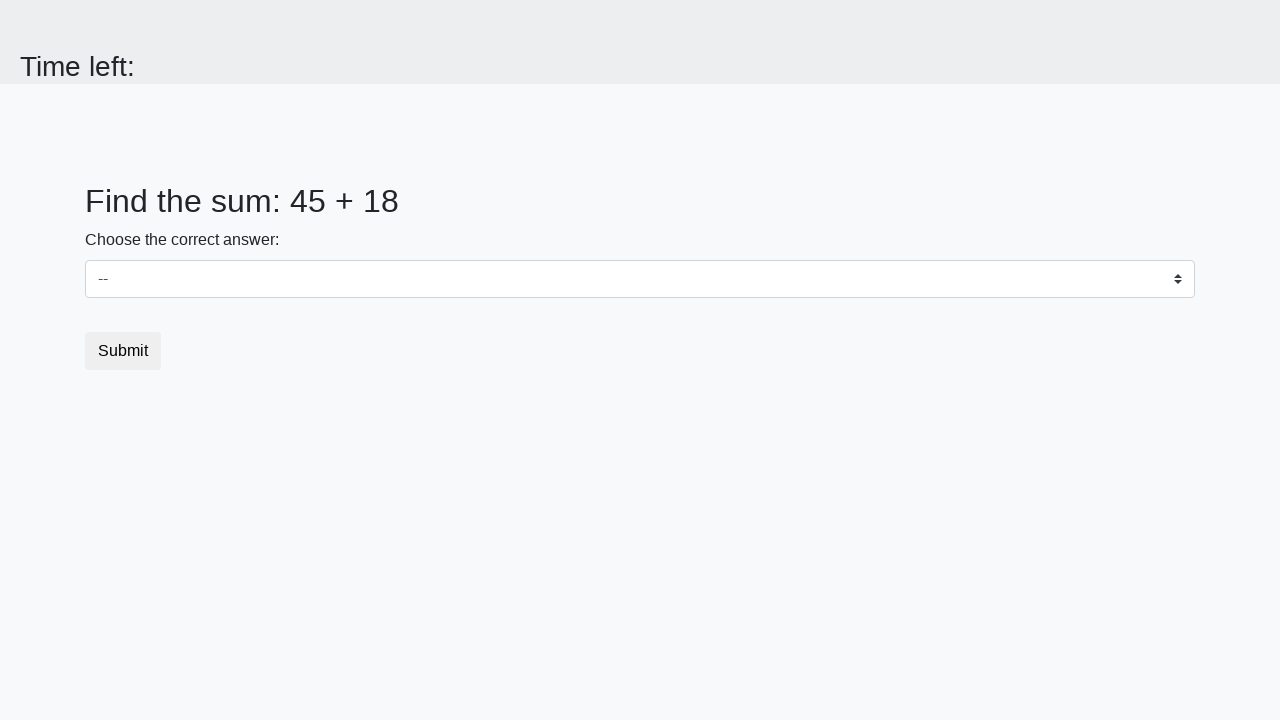

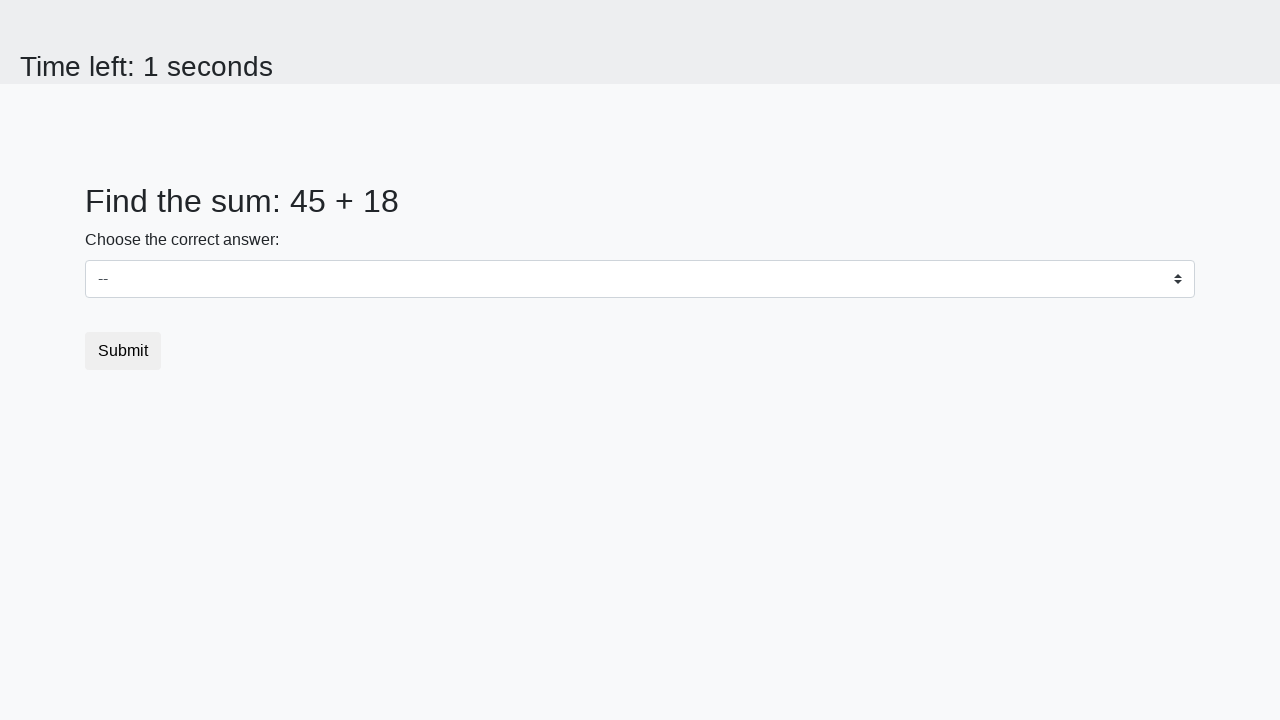